Tests radio button selection and checkbox interactions on multiple pages

Starting URL: https://demoqa.com/radio-button

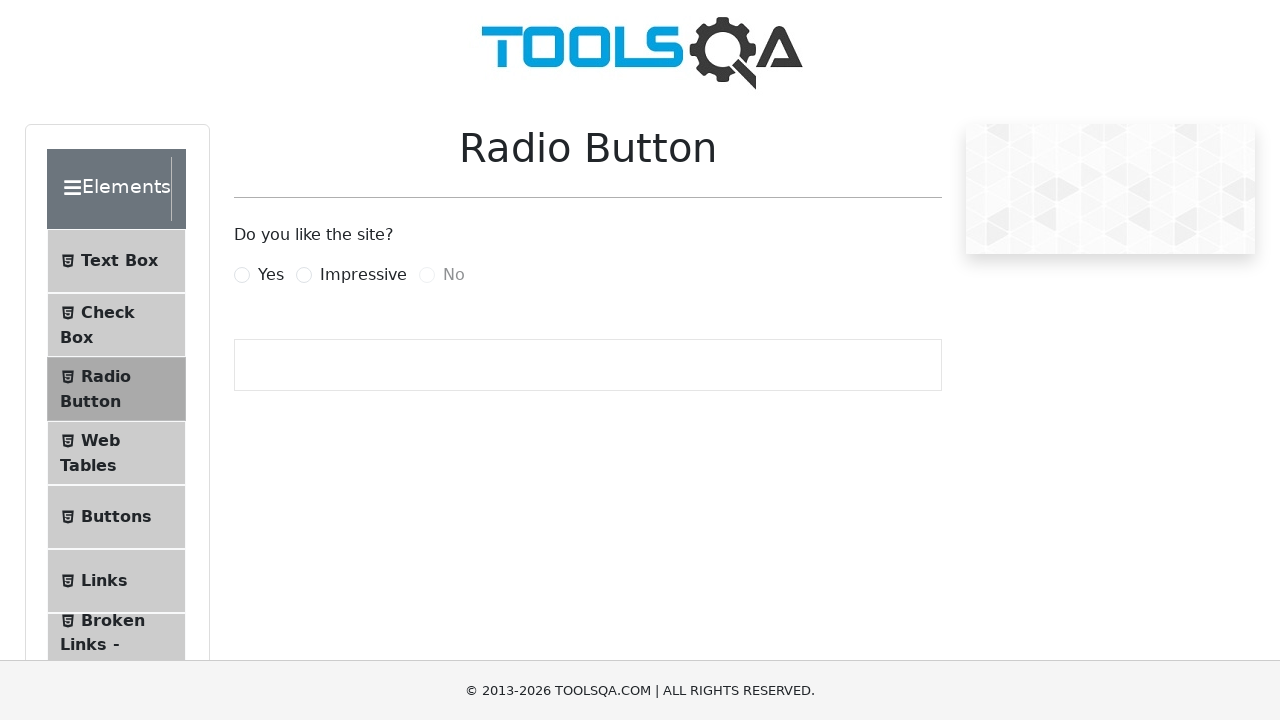

Located radio button with id 'yesRadio'
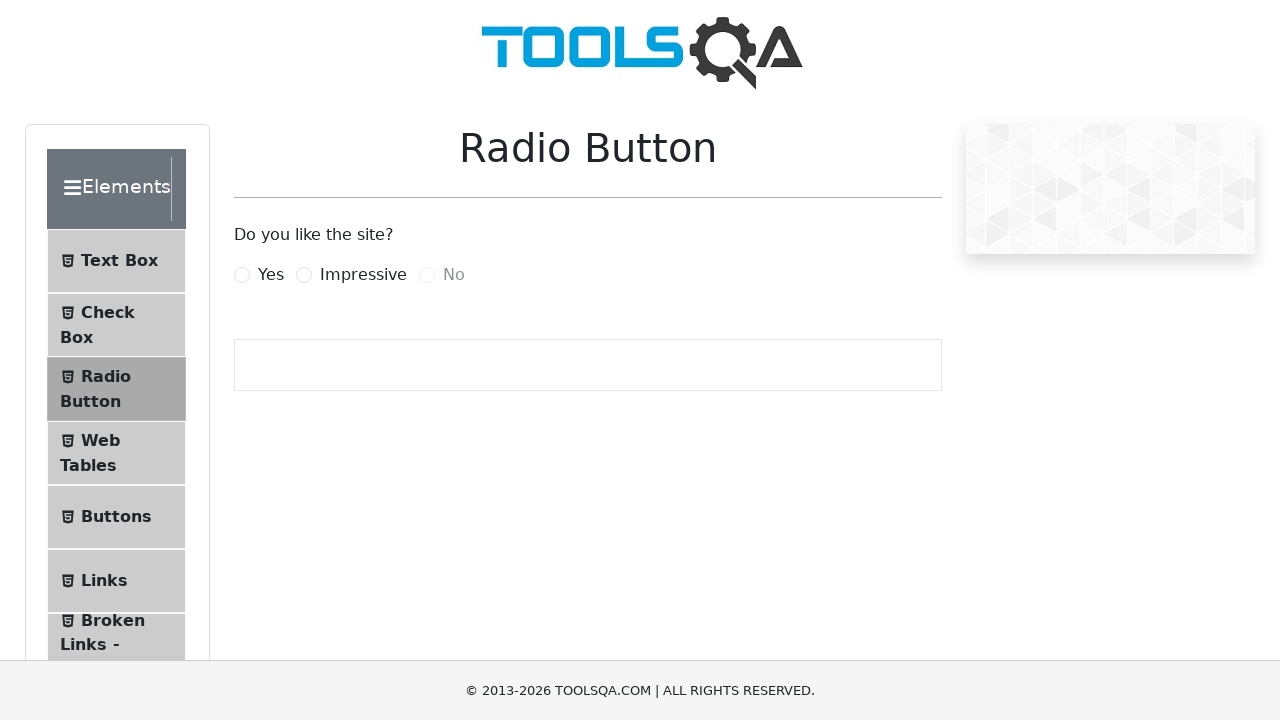

Navigated to checkbox test page at omayo.blogspot.com
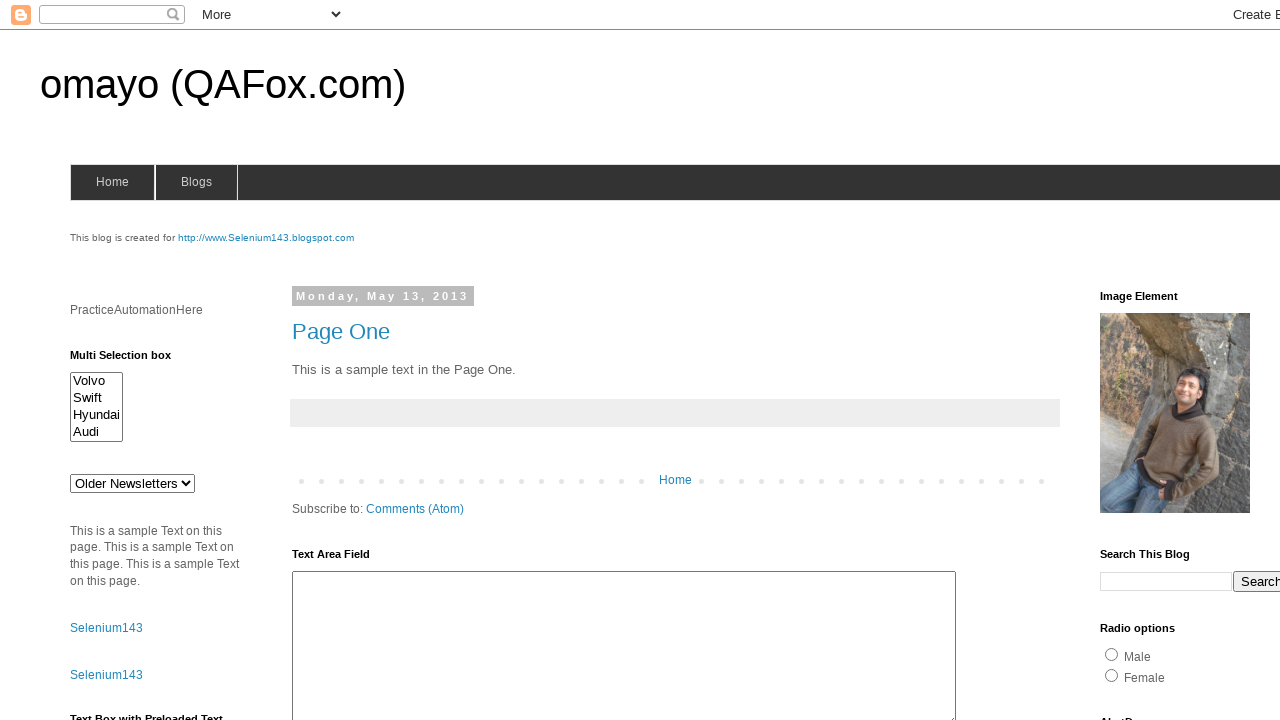

Located checkbox with id 'checkbox1'
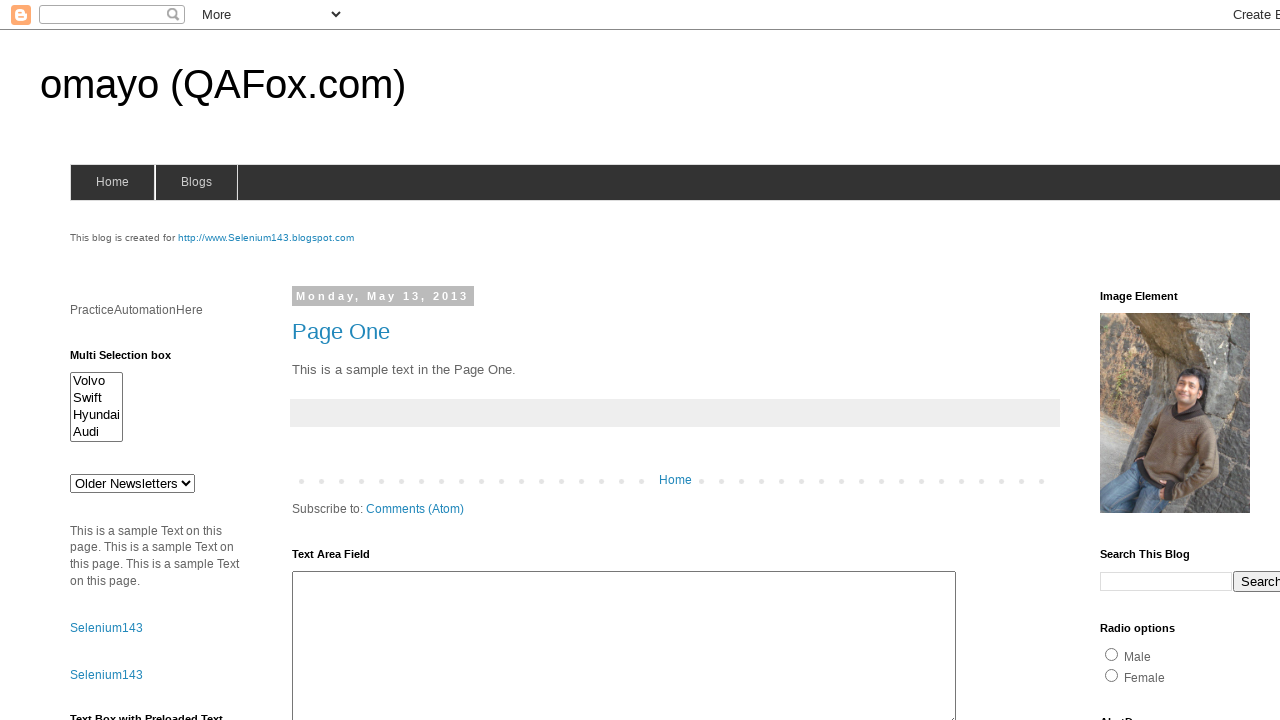

Checkbox 'checkbox1' is checked, evaluating condition
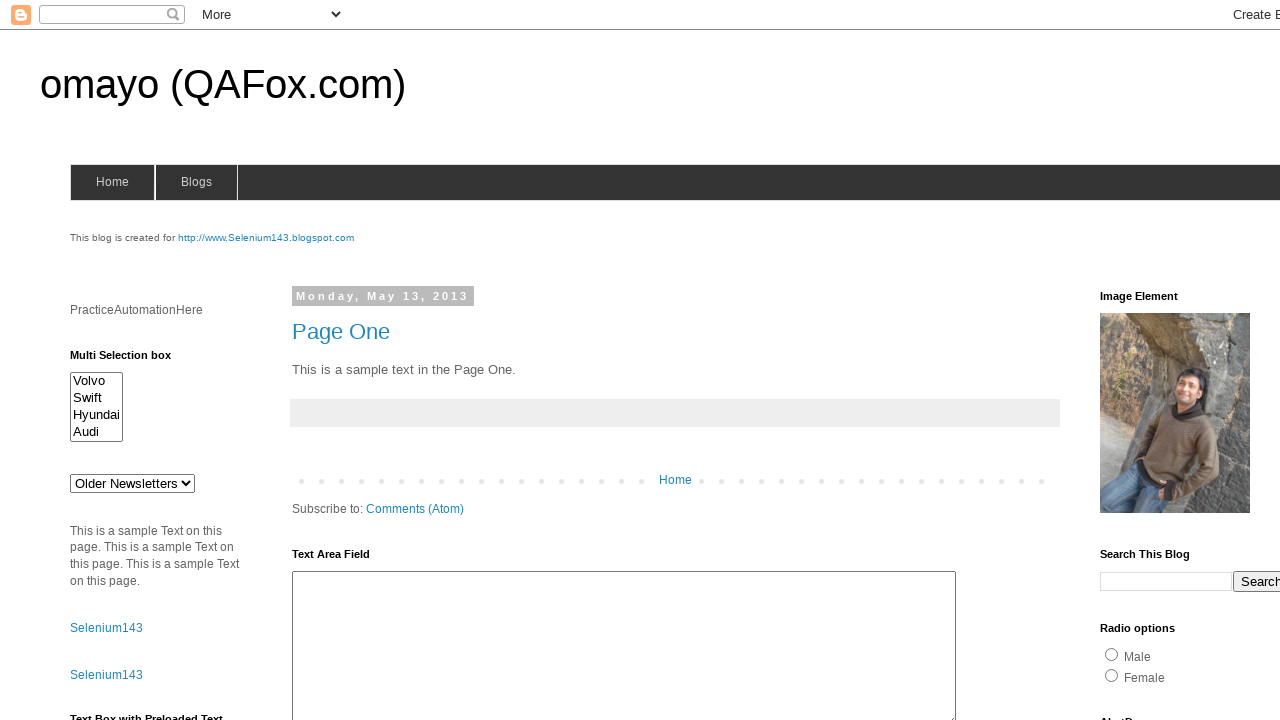

Unchecked checkbox 'checkbox1' at (1152, 361) on #checkbox1
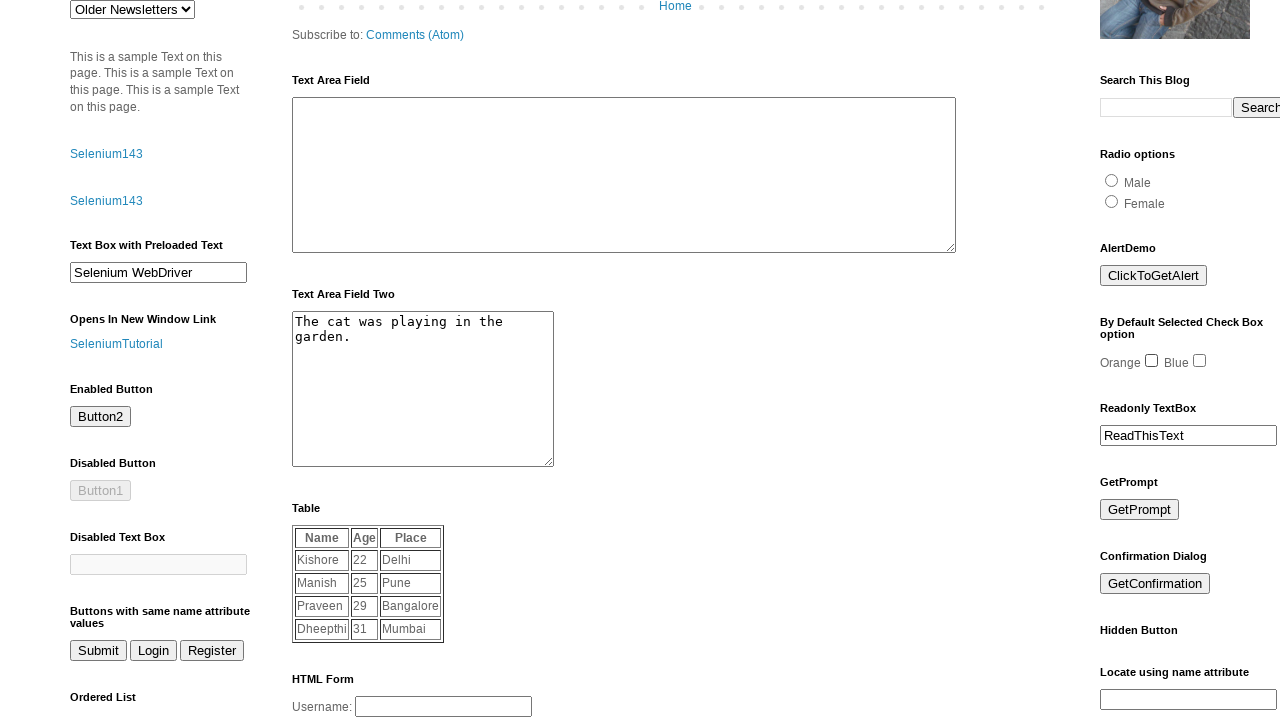

Located checkbox 'checkbox1' again for testing
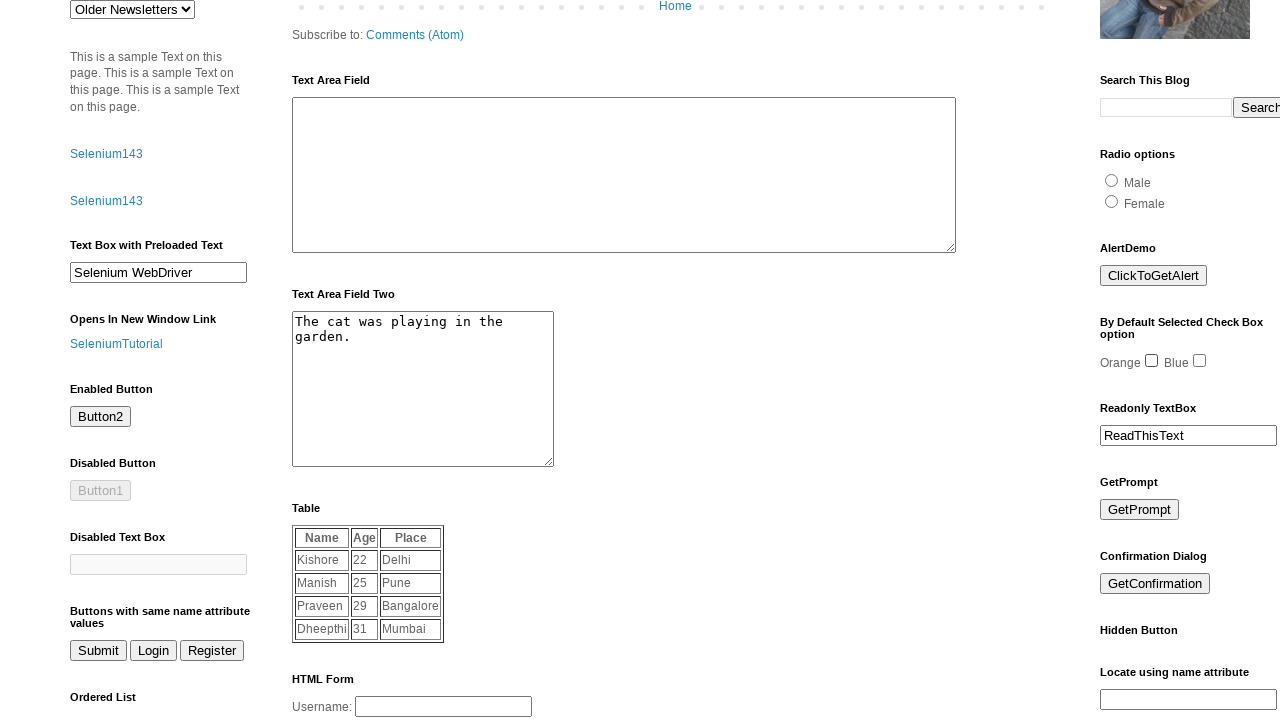

Clicked checkbox 'checkbox1' to select it at (1152, 361) on #checkbox1
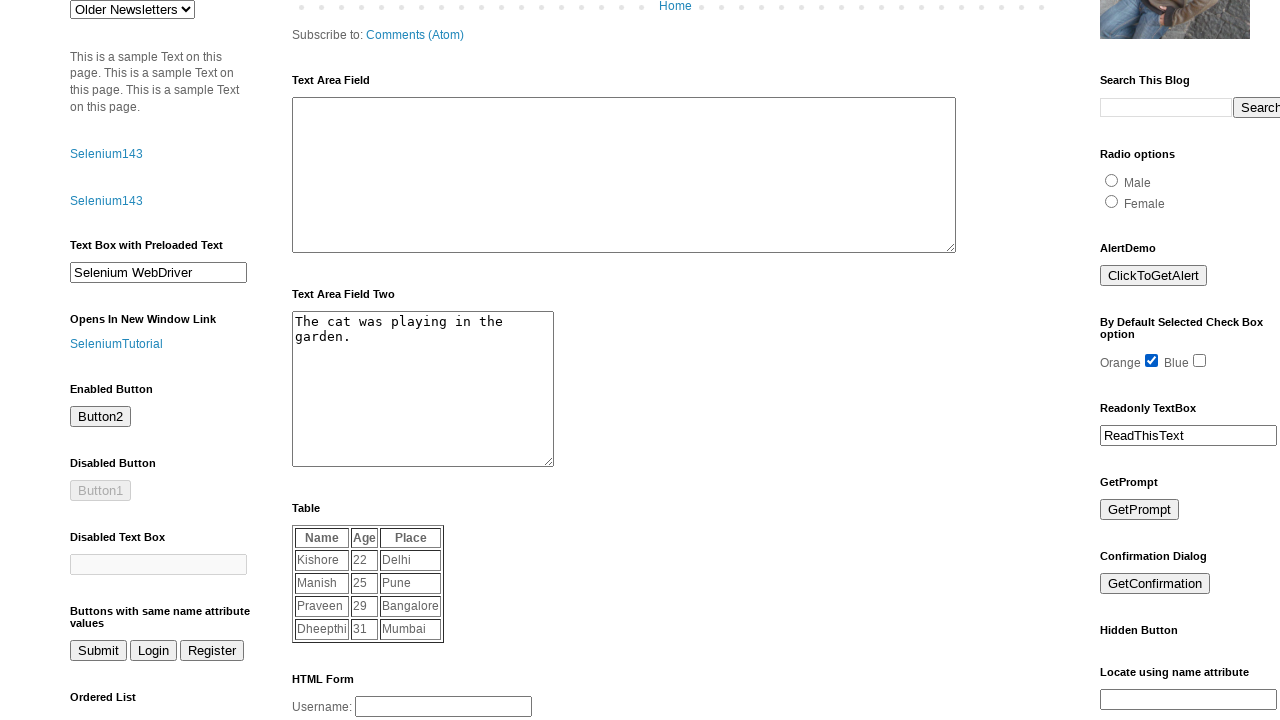

Located table cell at row 2, column 3 in table1
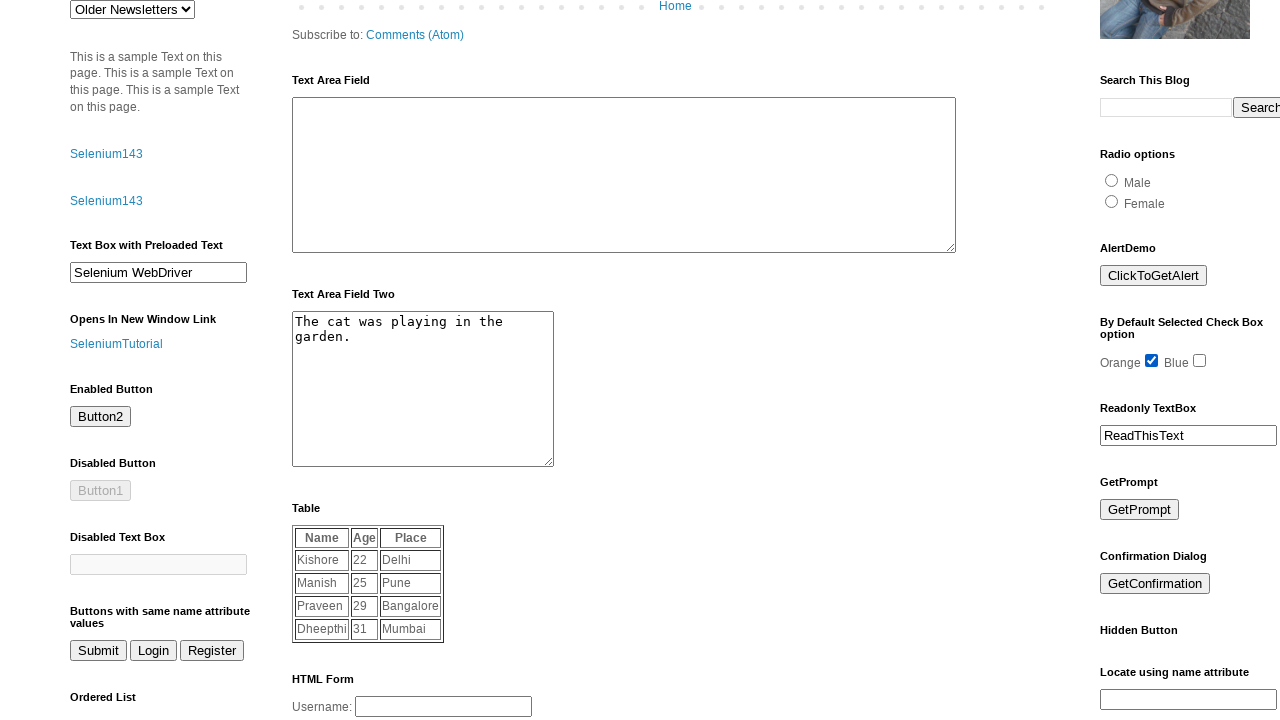

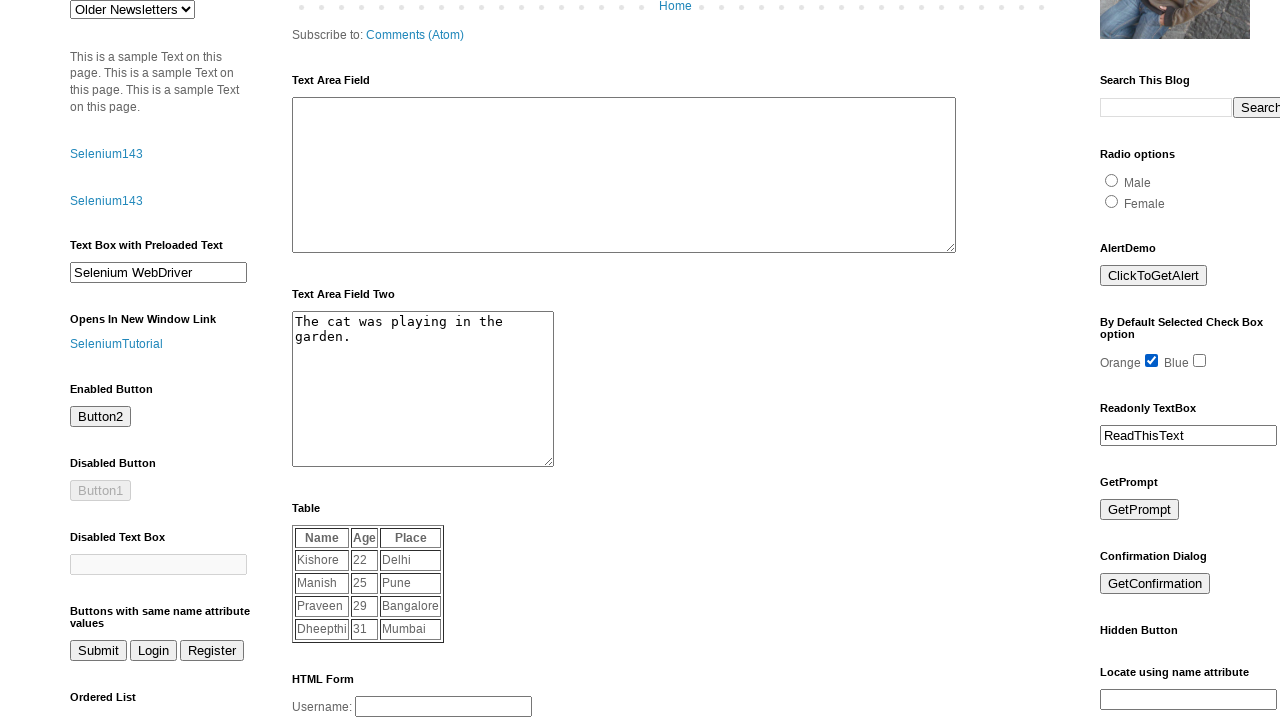